Tests opening multiple social media links in new tabs by using Ctrl+click on social media icons

Starting URL: https://www.globalsqa.com/

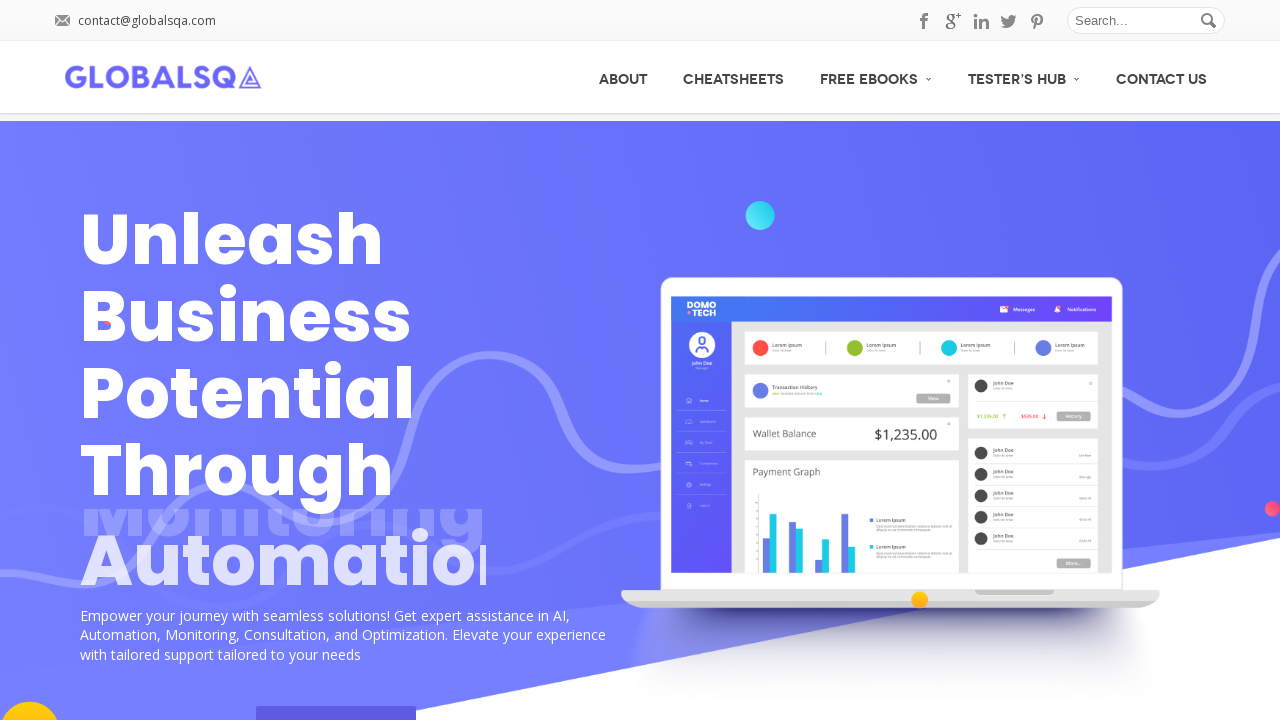

Ctrl+clicked Facebook icon to open in new tab at (1060, 685) on .icon_facebook
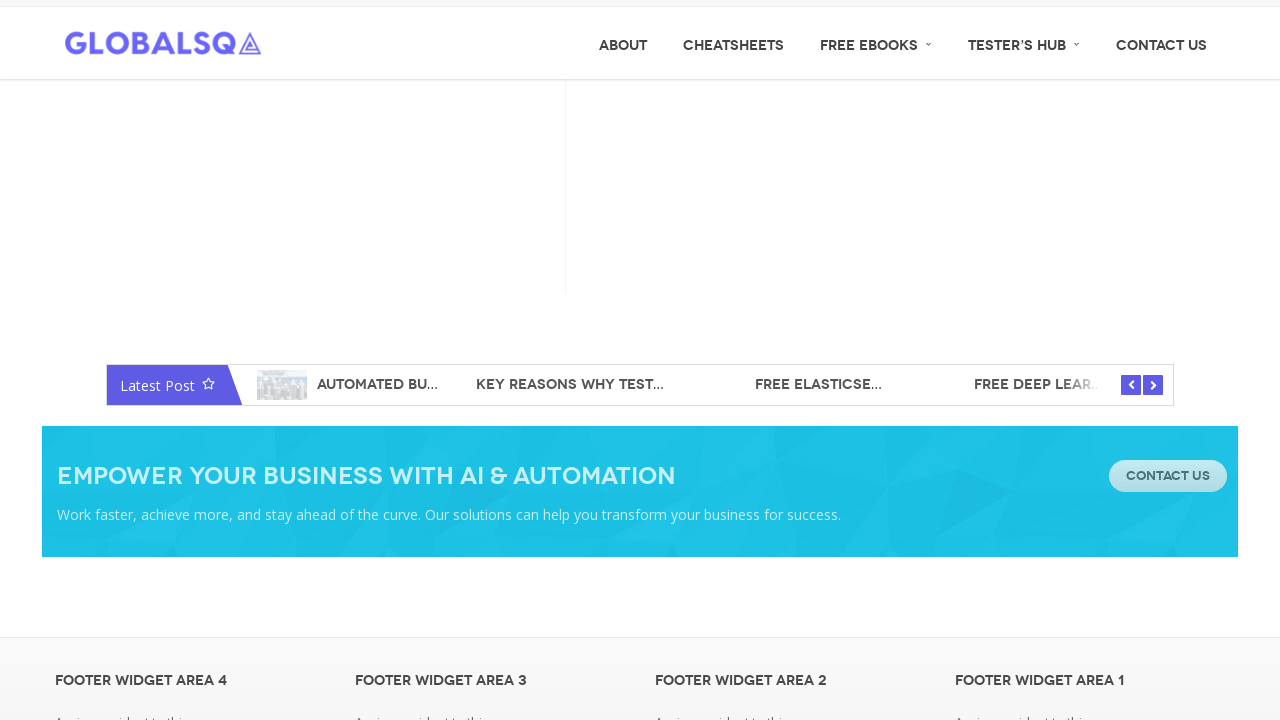

Ctrl+clicked Google icon to open in new tab at (1098, 685) on .icon_google
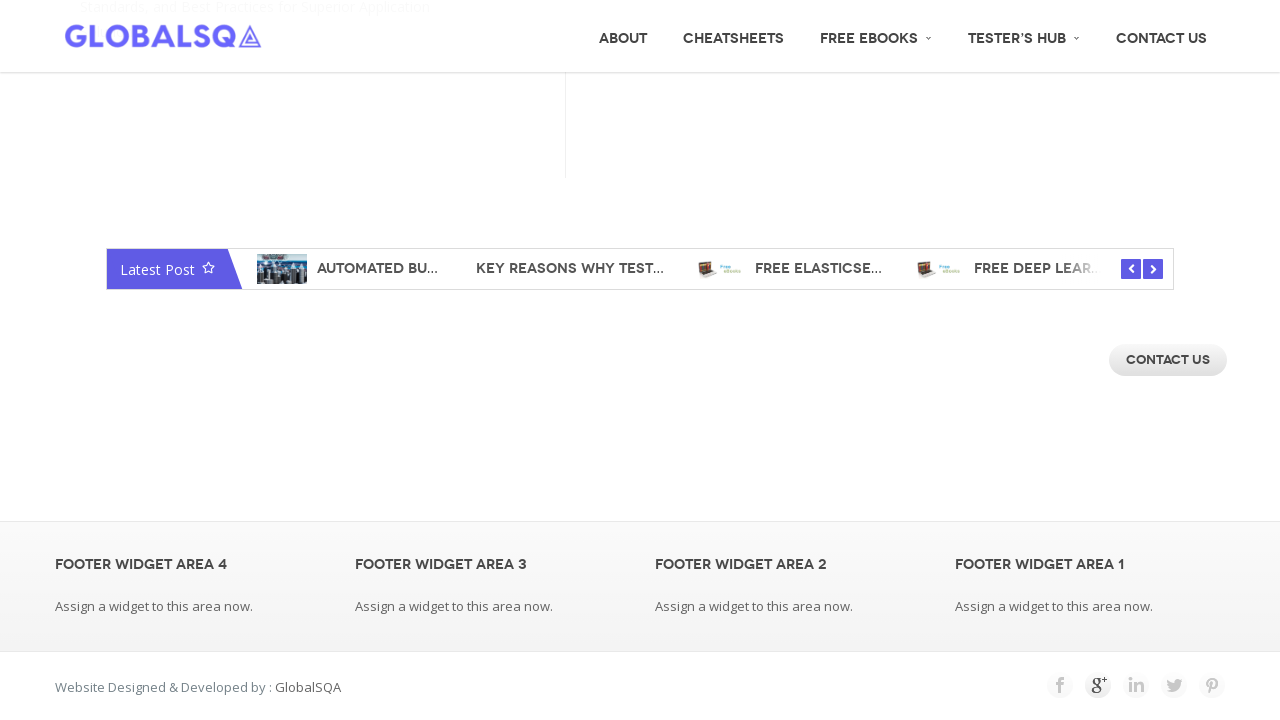

Ctrl+clicked LinkedIn icon to open in new tab at (1136, 685) on .icon_linkedin
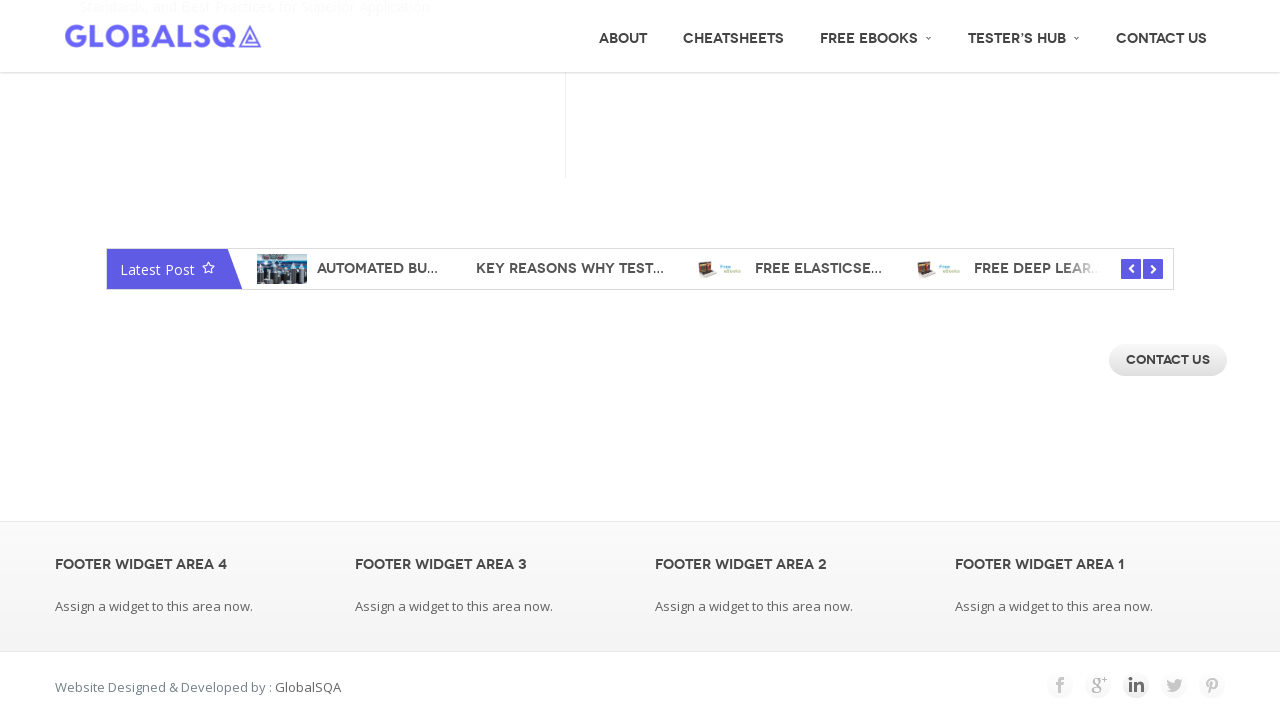

Ctrl+clicked Twitter icon to open in new tab at (1174, 685) on .icon_twitter
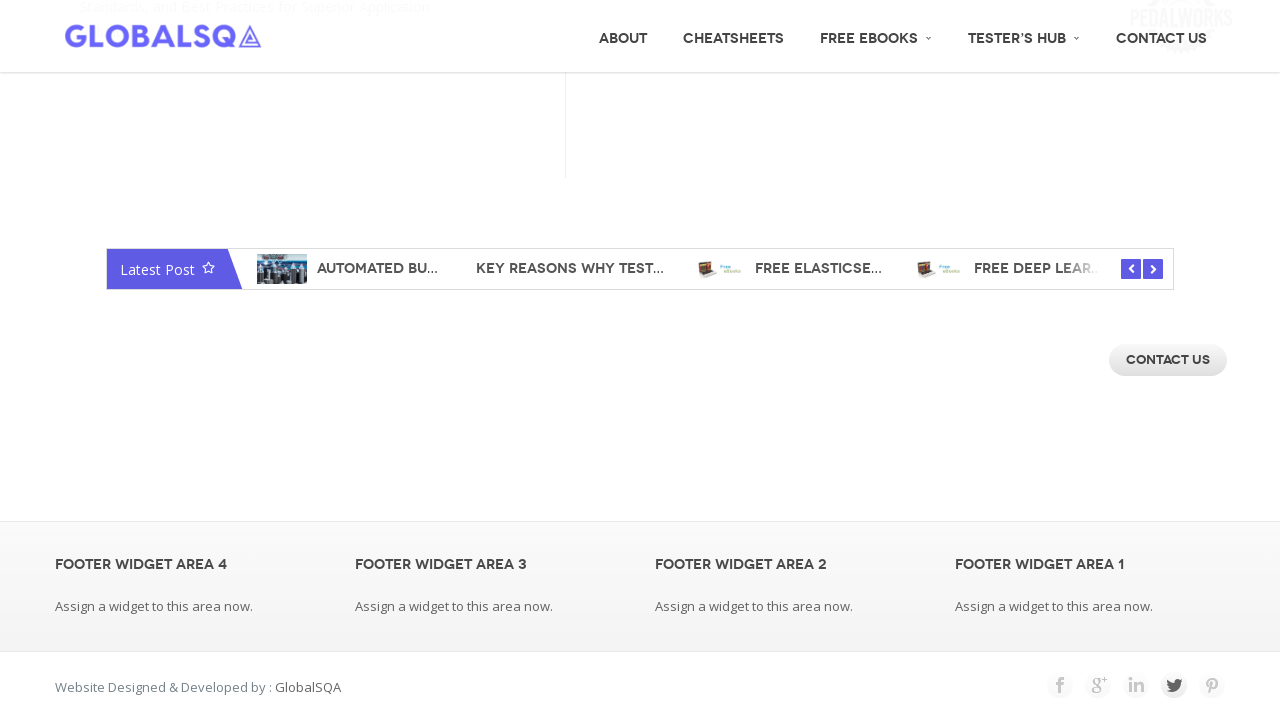

Ctrl+clicked Pinterest icon to open in new tab at (1212, 685) on .icon_pinterest
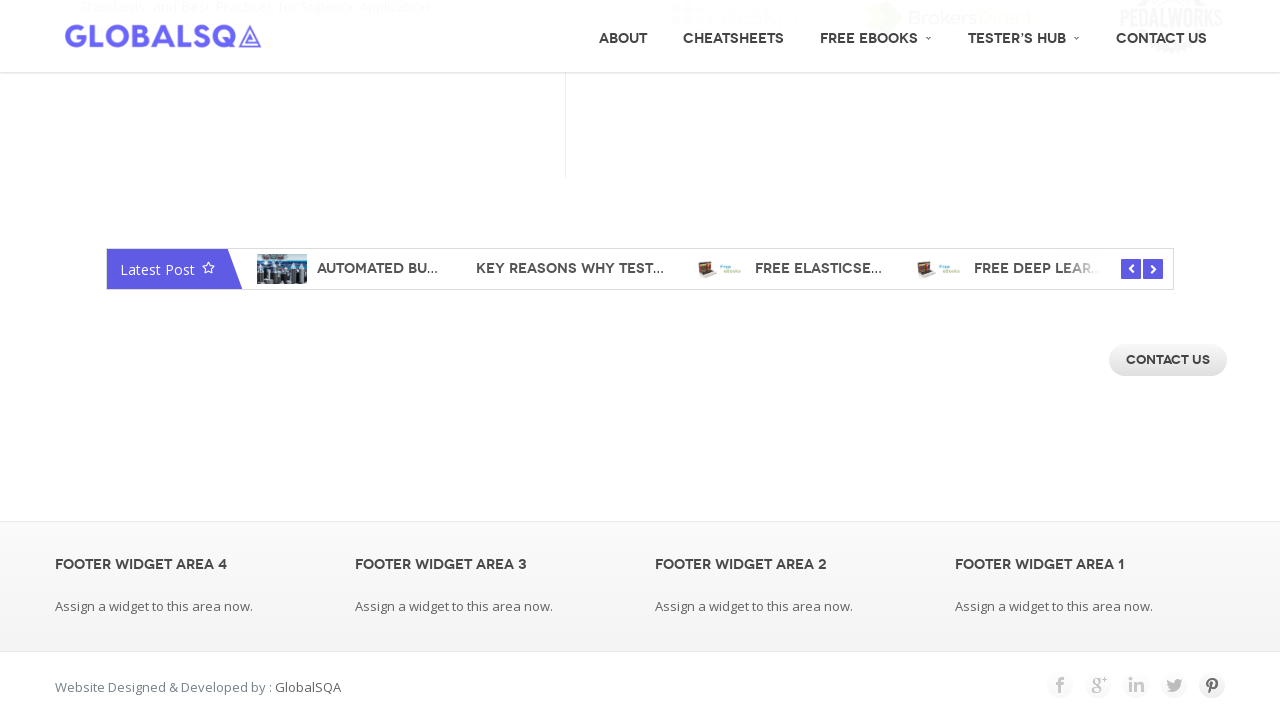

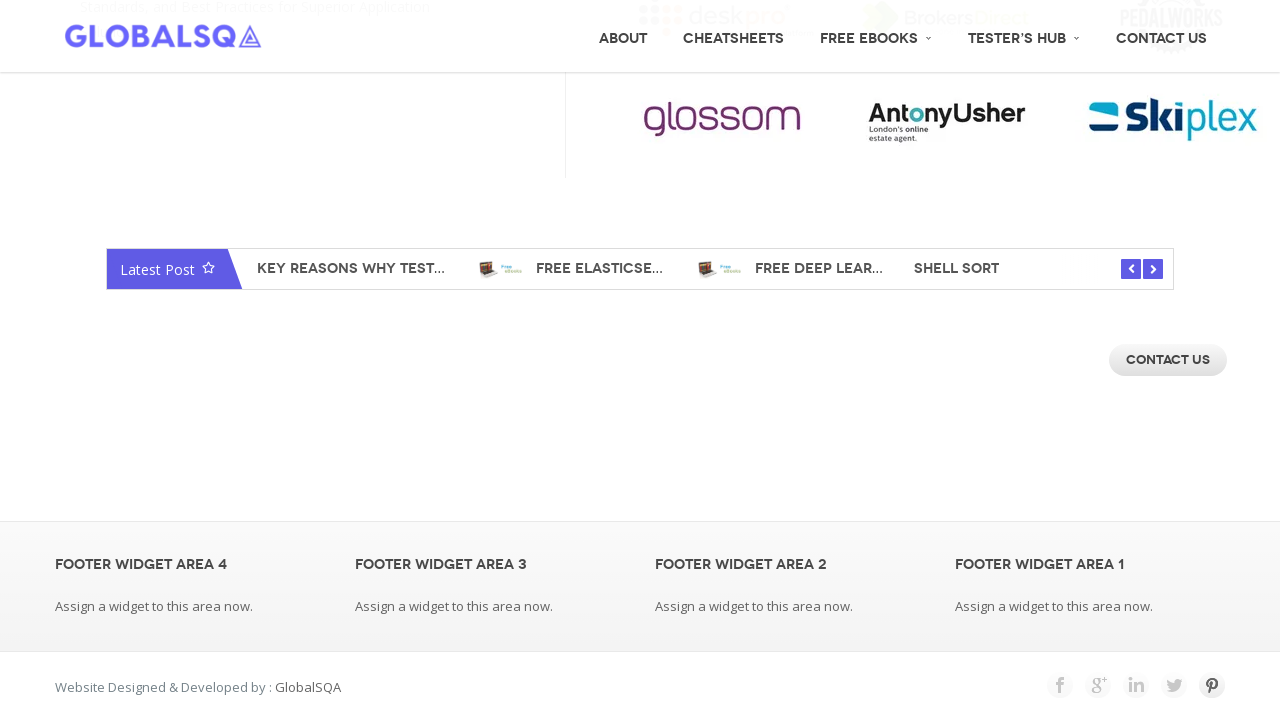